Tests add and remove element functionality by clicking the Add Element button and then deleting the created element.

Starting URL: https://the-internet.herokuapp.com/add_remove_elements/

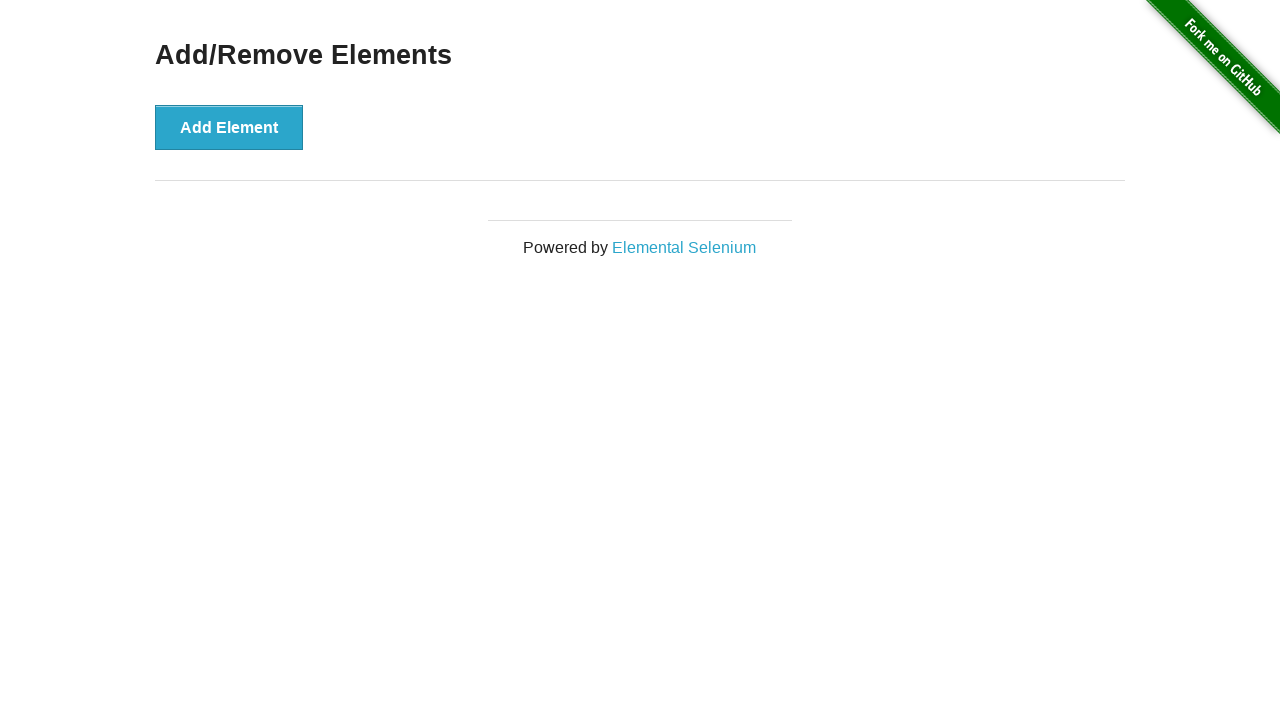

Clicked Add Element button at (229, 127) on xpath=//button[text()='Add Element']
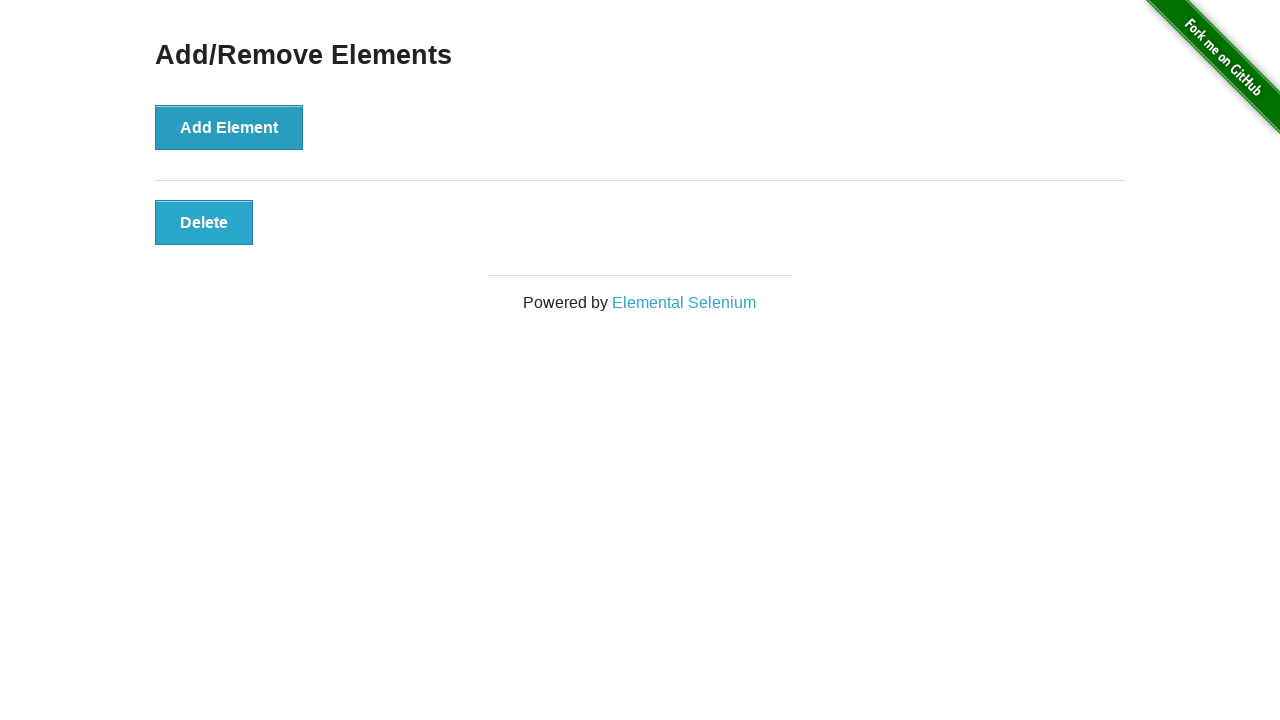

Delete button appeared after adding element
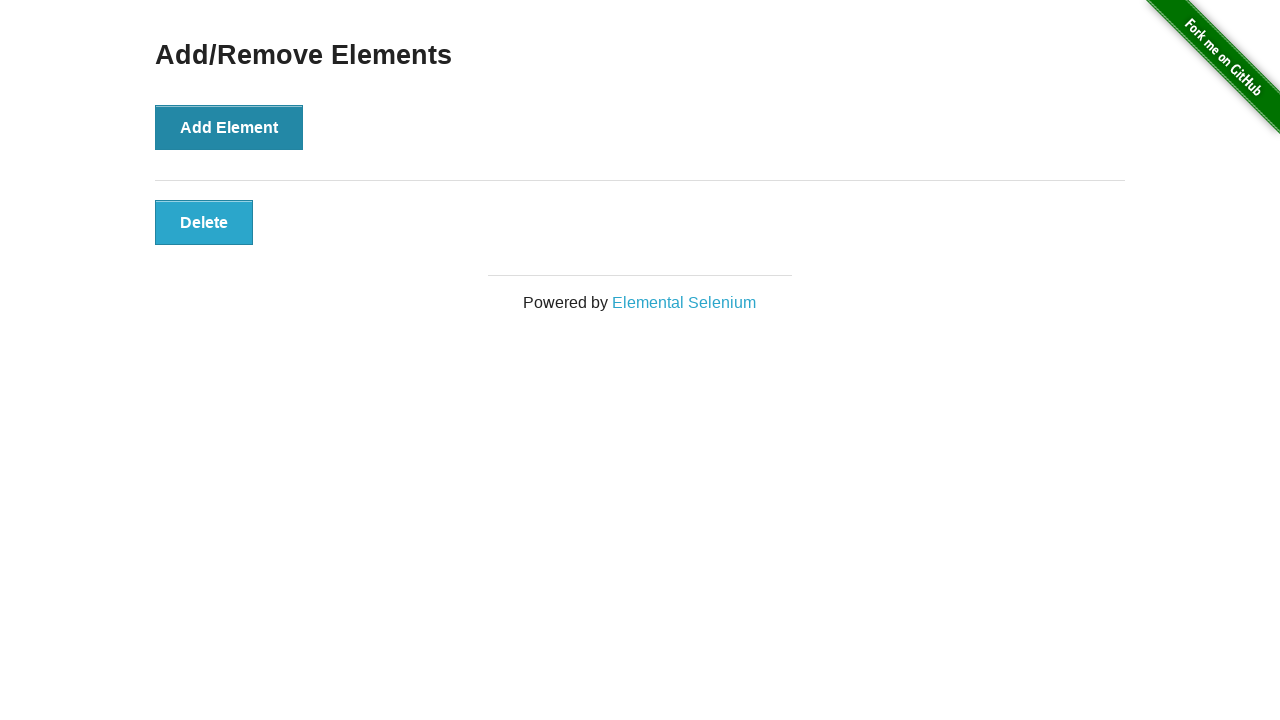

Clicked Delete button to remove the added element at (204, 222) on xpath=//button[text()='Delete']
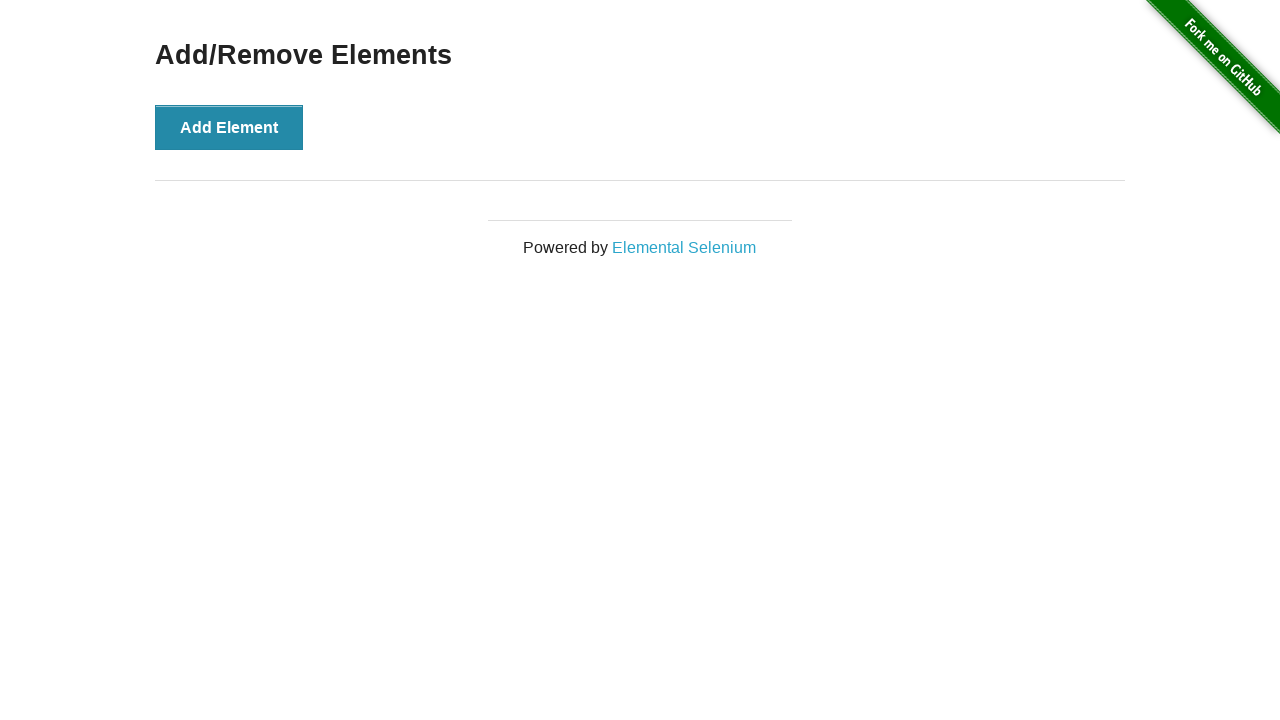

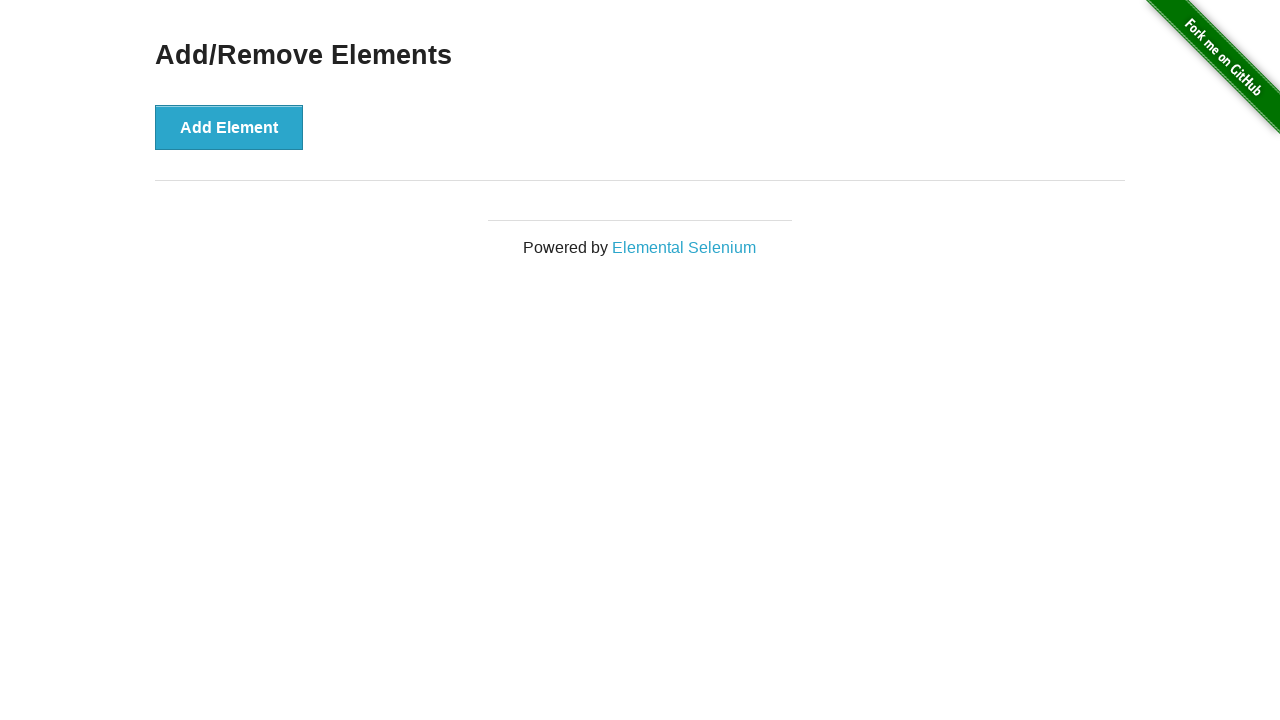